Tests text input and color picker fields by entering a hex color value, then submits the form and verifies the success message

Starting URL: https://www.selenium.dev/selenium/web/web-form.html

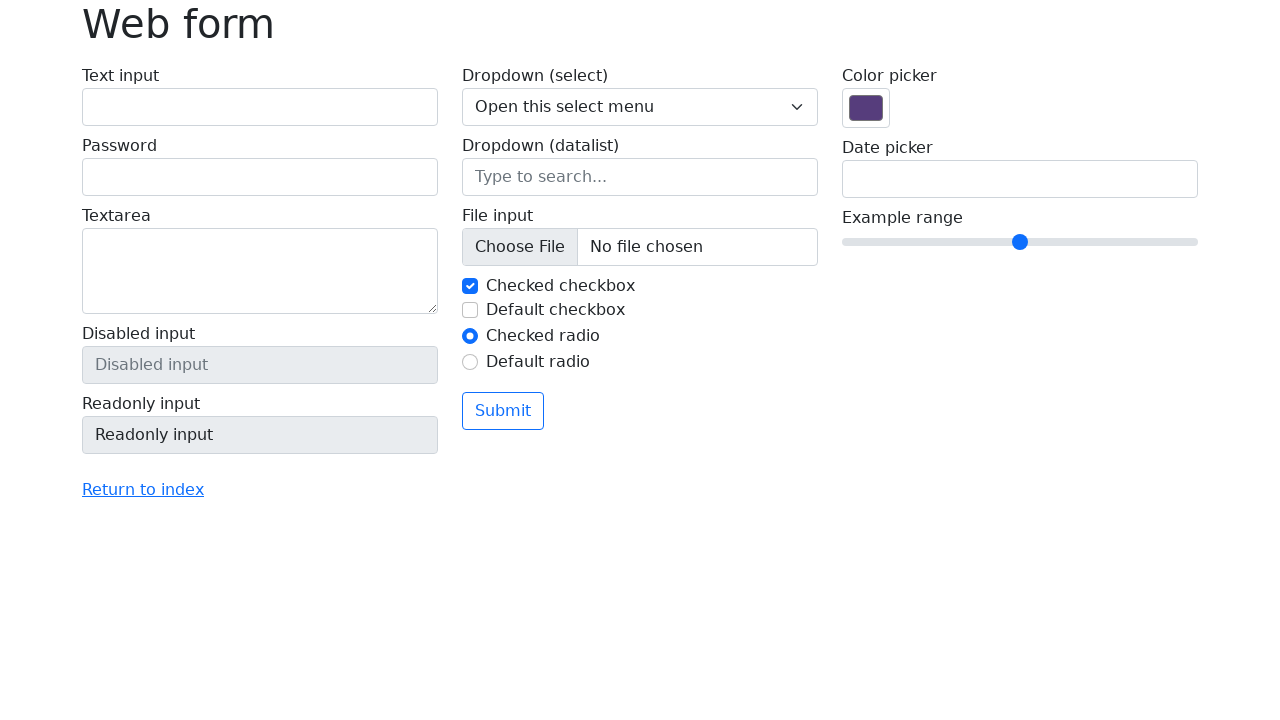

Filled text input field with hex color value '#00ff00' on input[name='my-text']
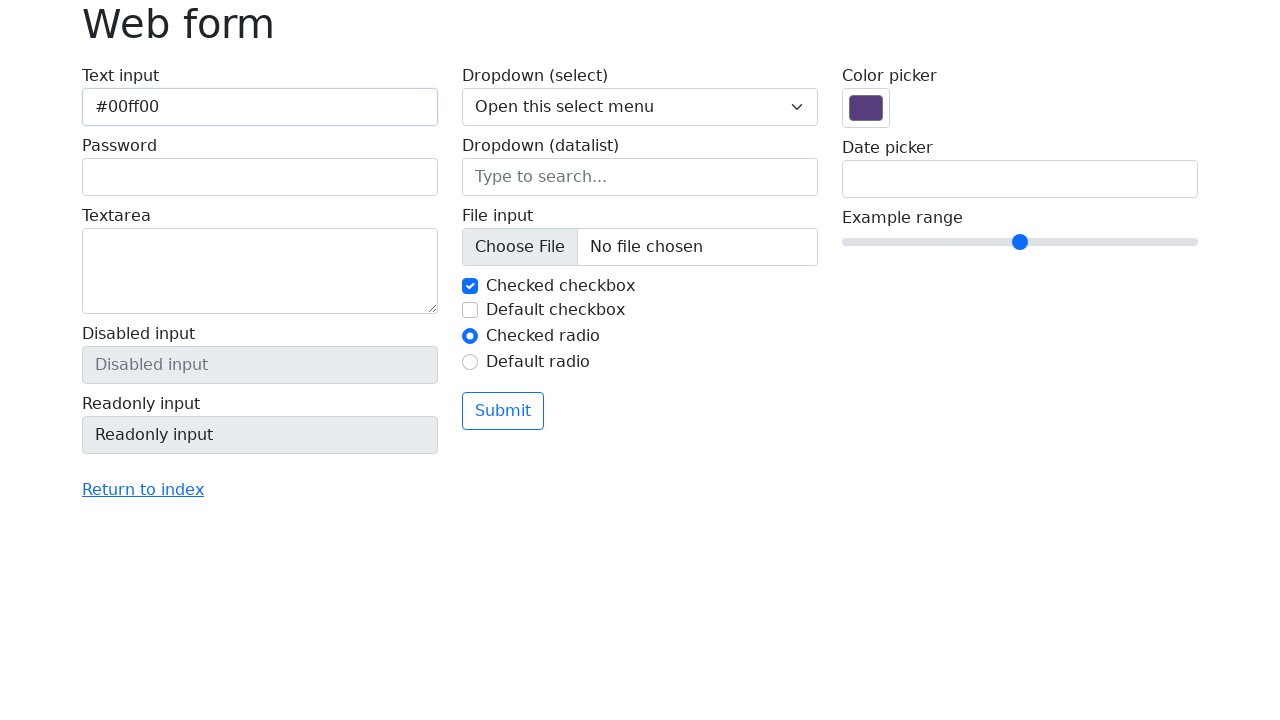

Set color picker value to '#00ff00' using JavaScript
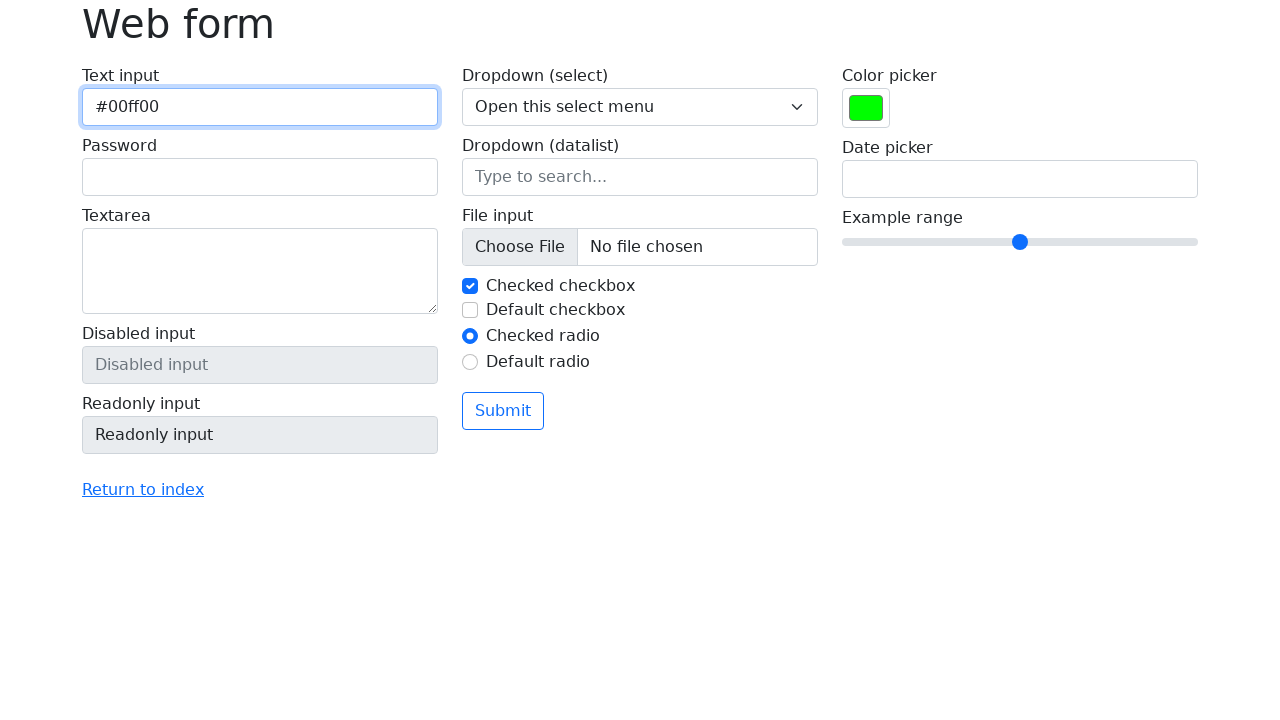

Clicked submit button to submit the form at (503, 411) on button
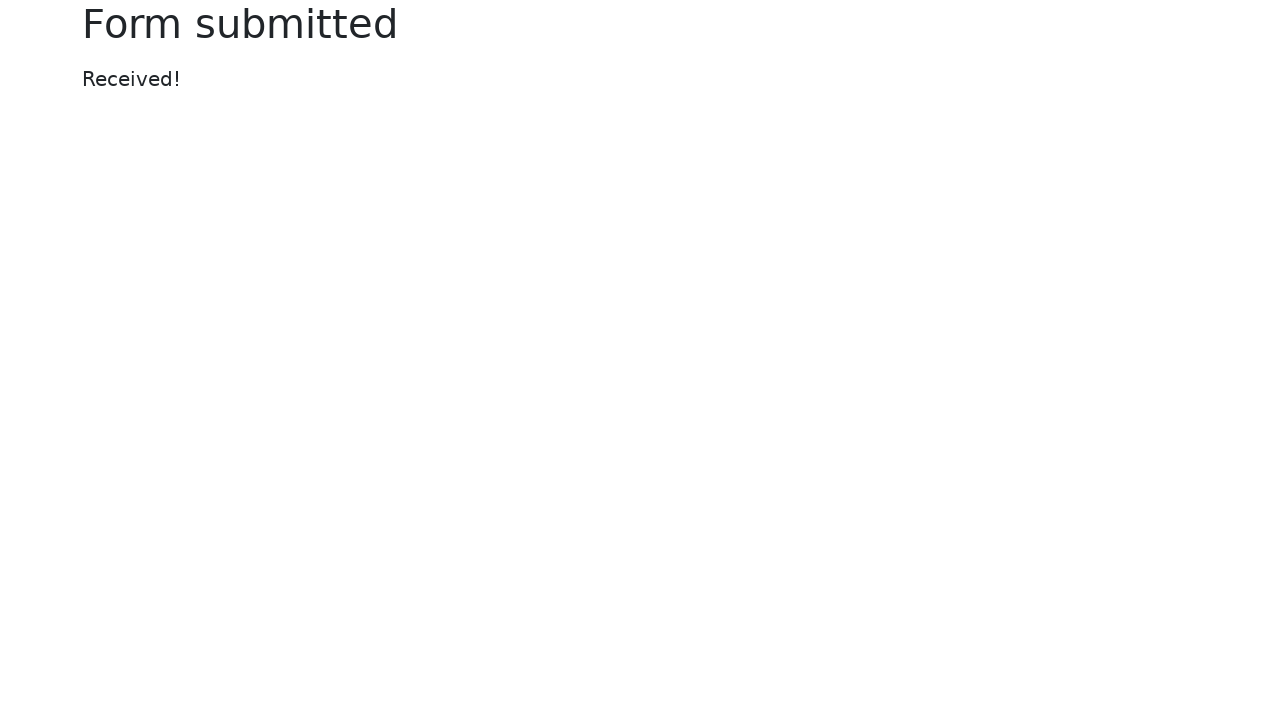

Success message appeared on page
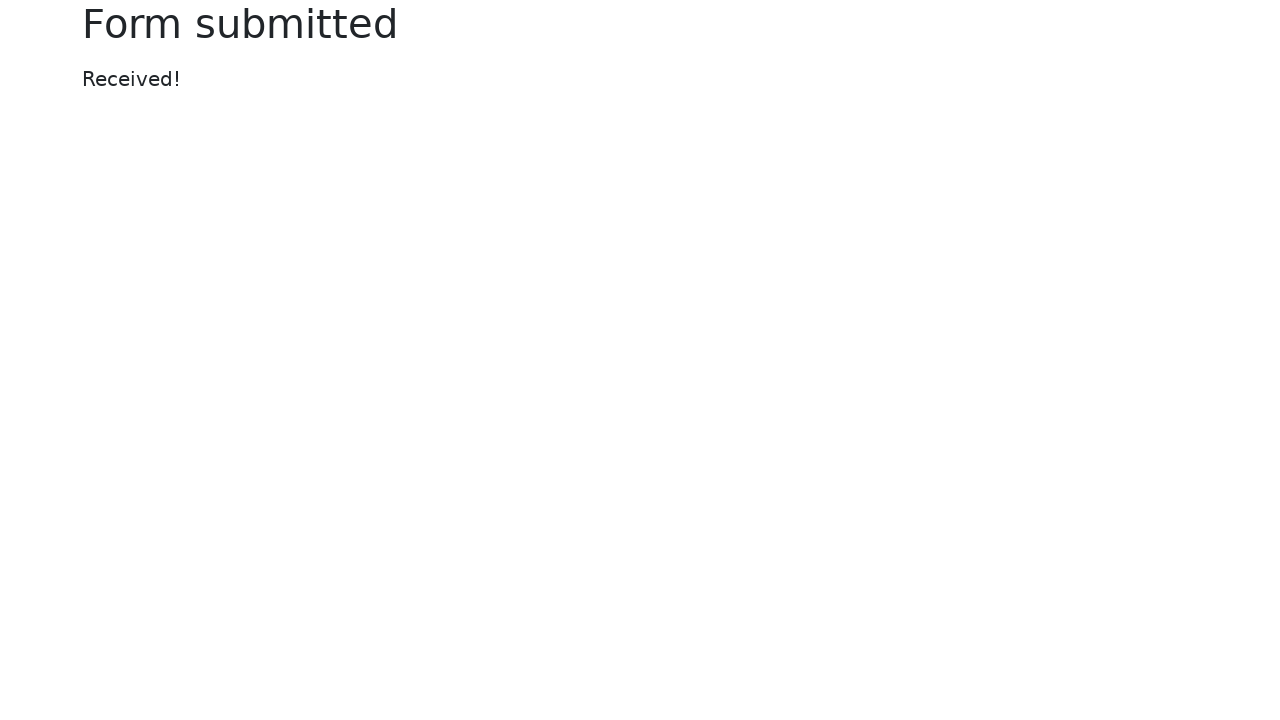

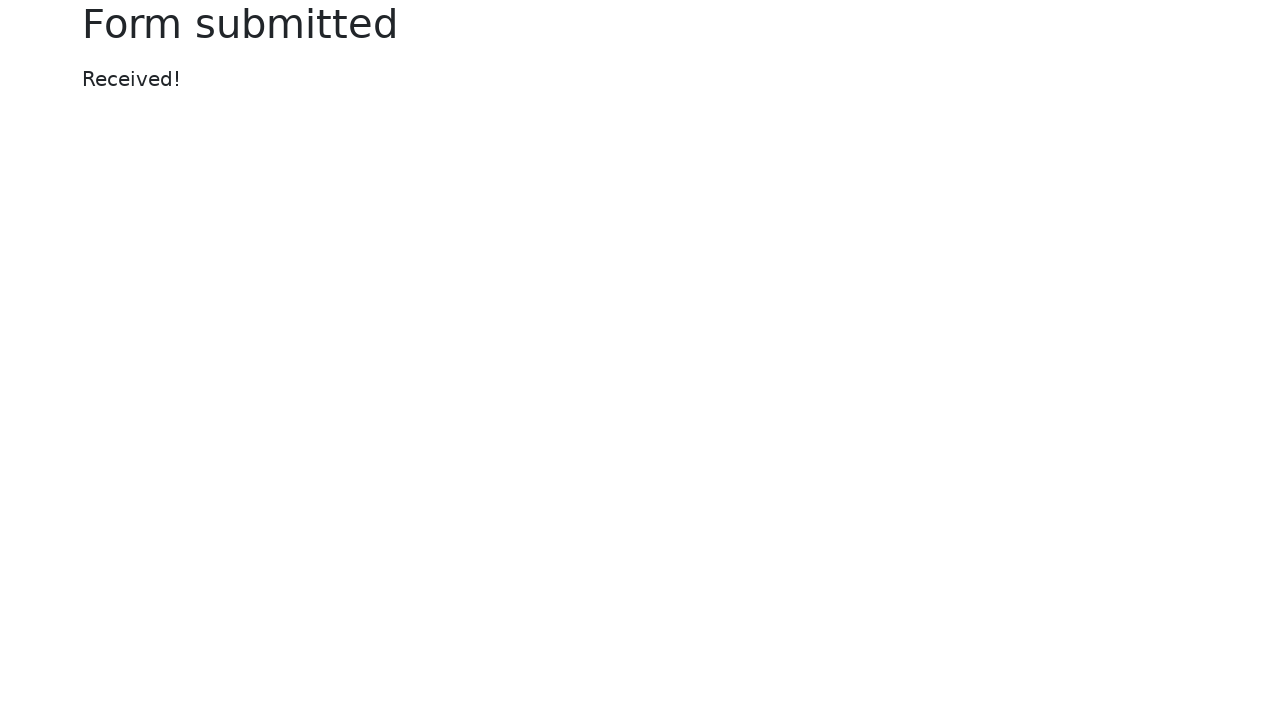